Navigates to Automation Exercise website to test category section elements

Starting URL: https://www.automationexercise.com/

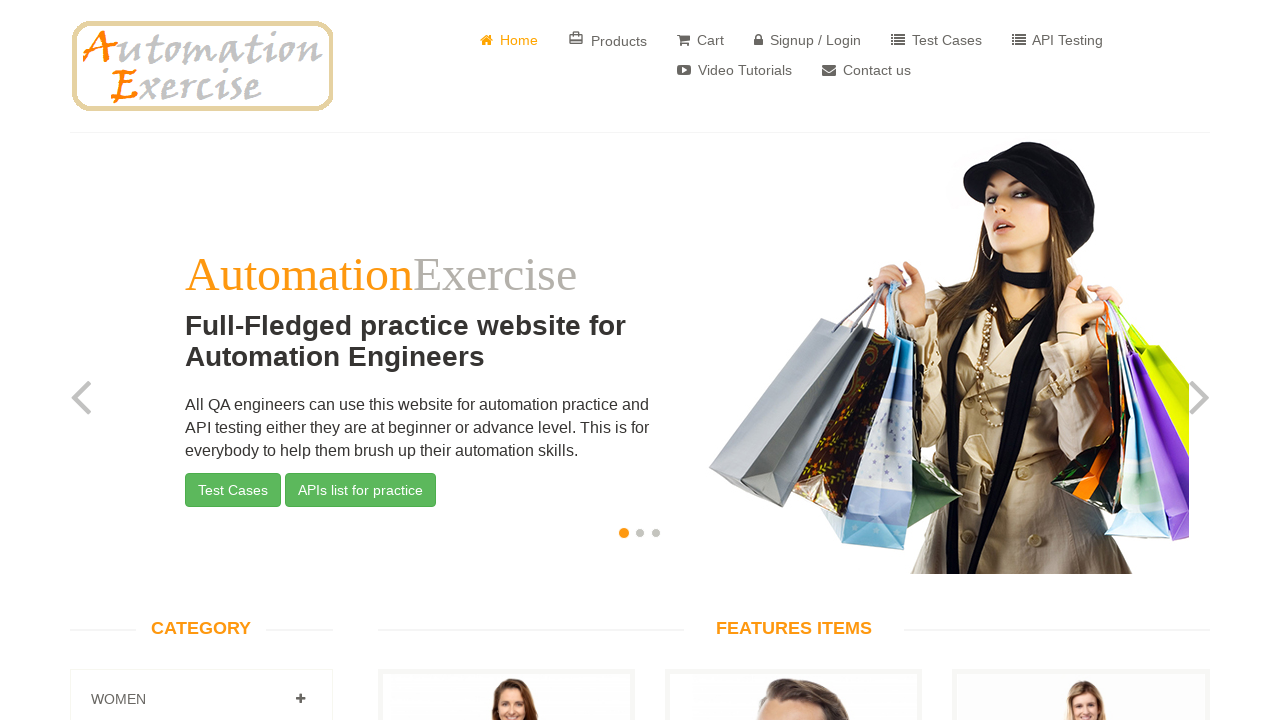

Waited for page to load completely (networkidle state)
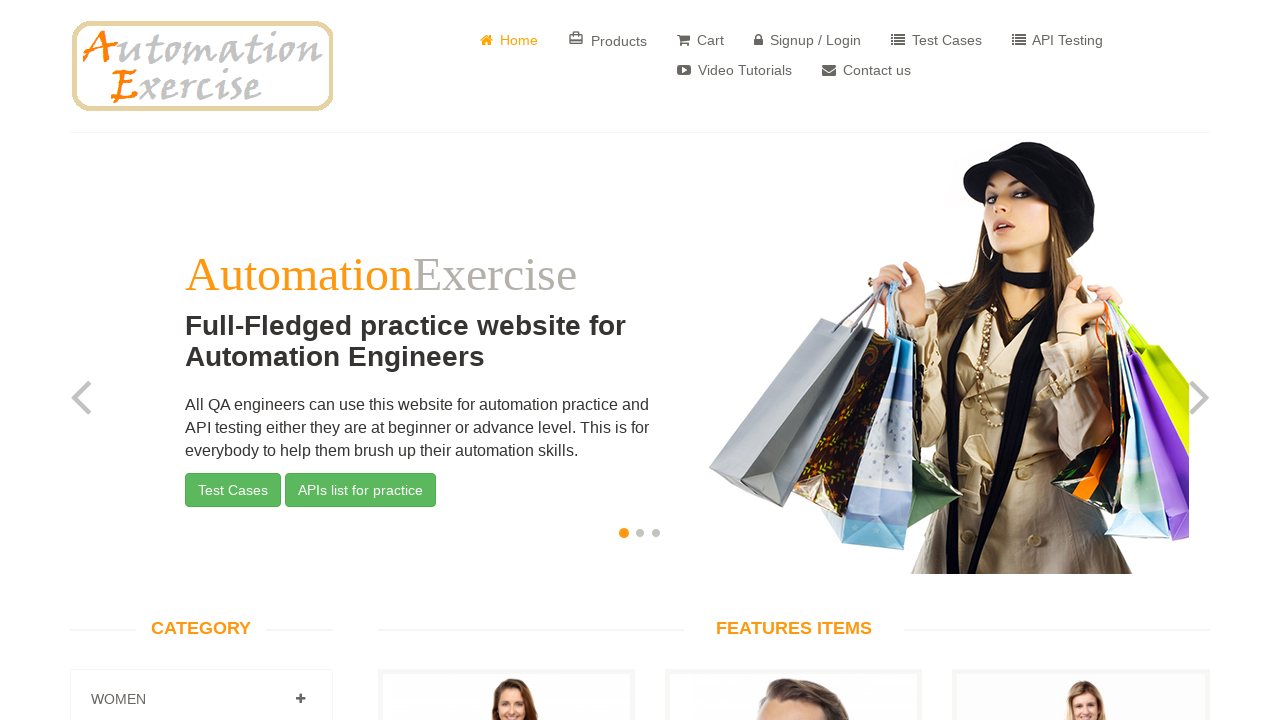

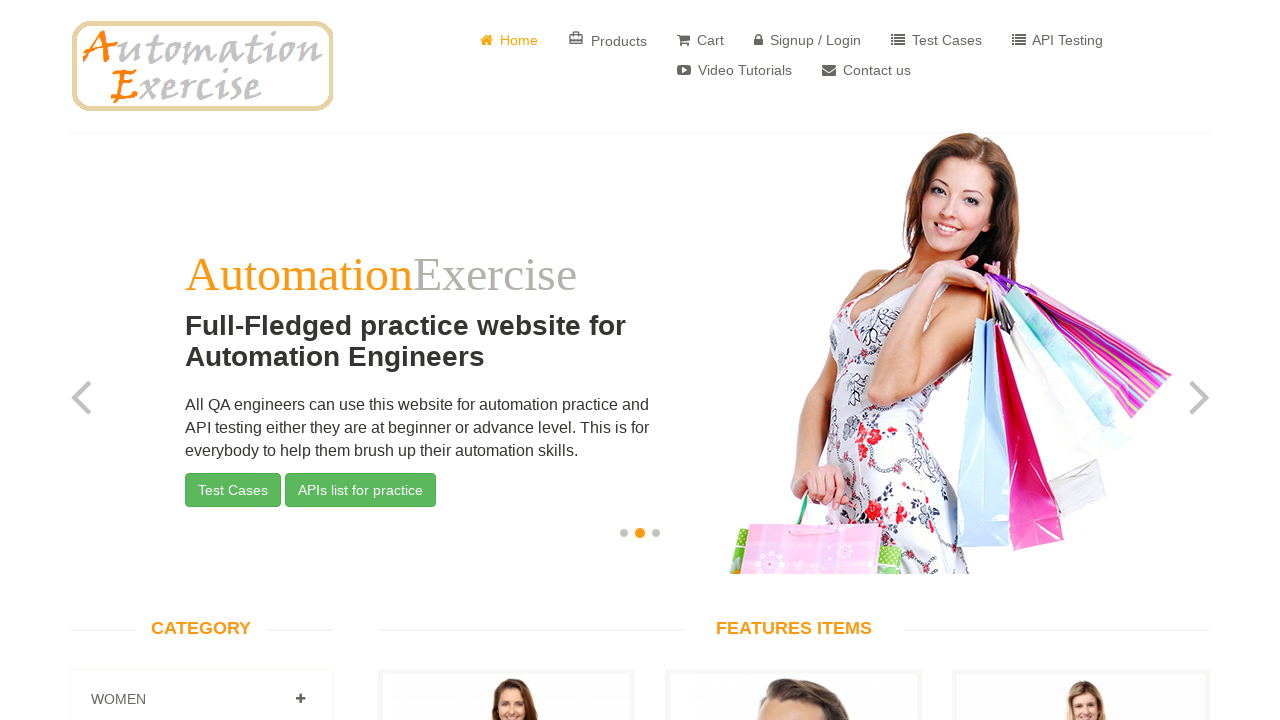